Navigates to the OrangeHRM demo login page and waits for the page to fully load.

Starting URL: https://opensource-demo.orangehrmlive.com/web/index.php/auth/login

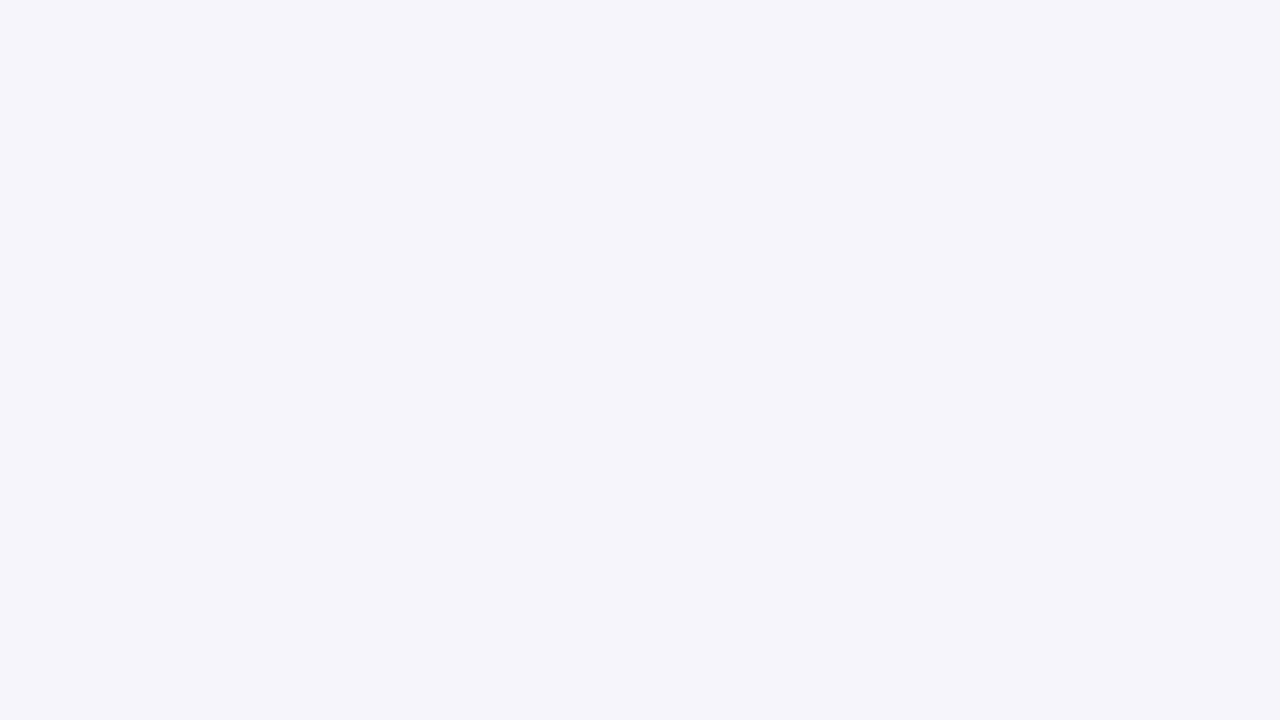

Set viewport size to 1920x1080
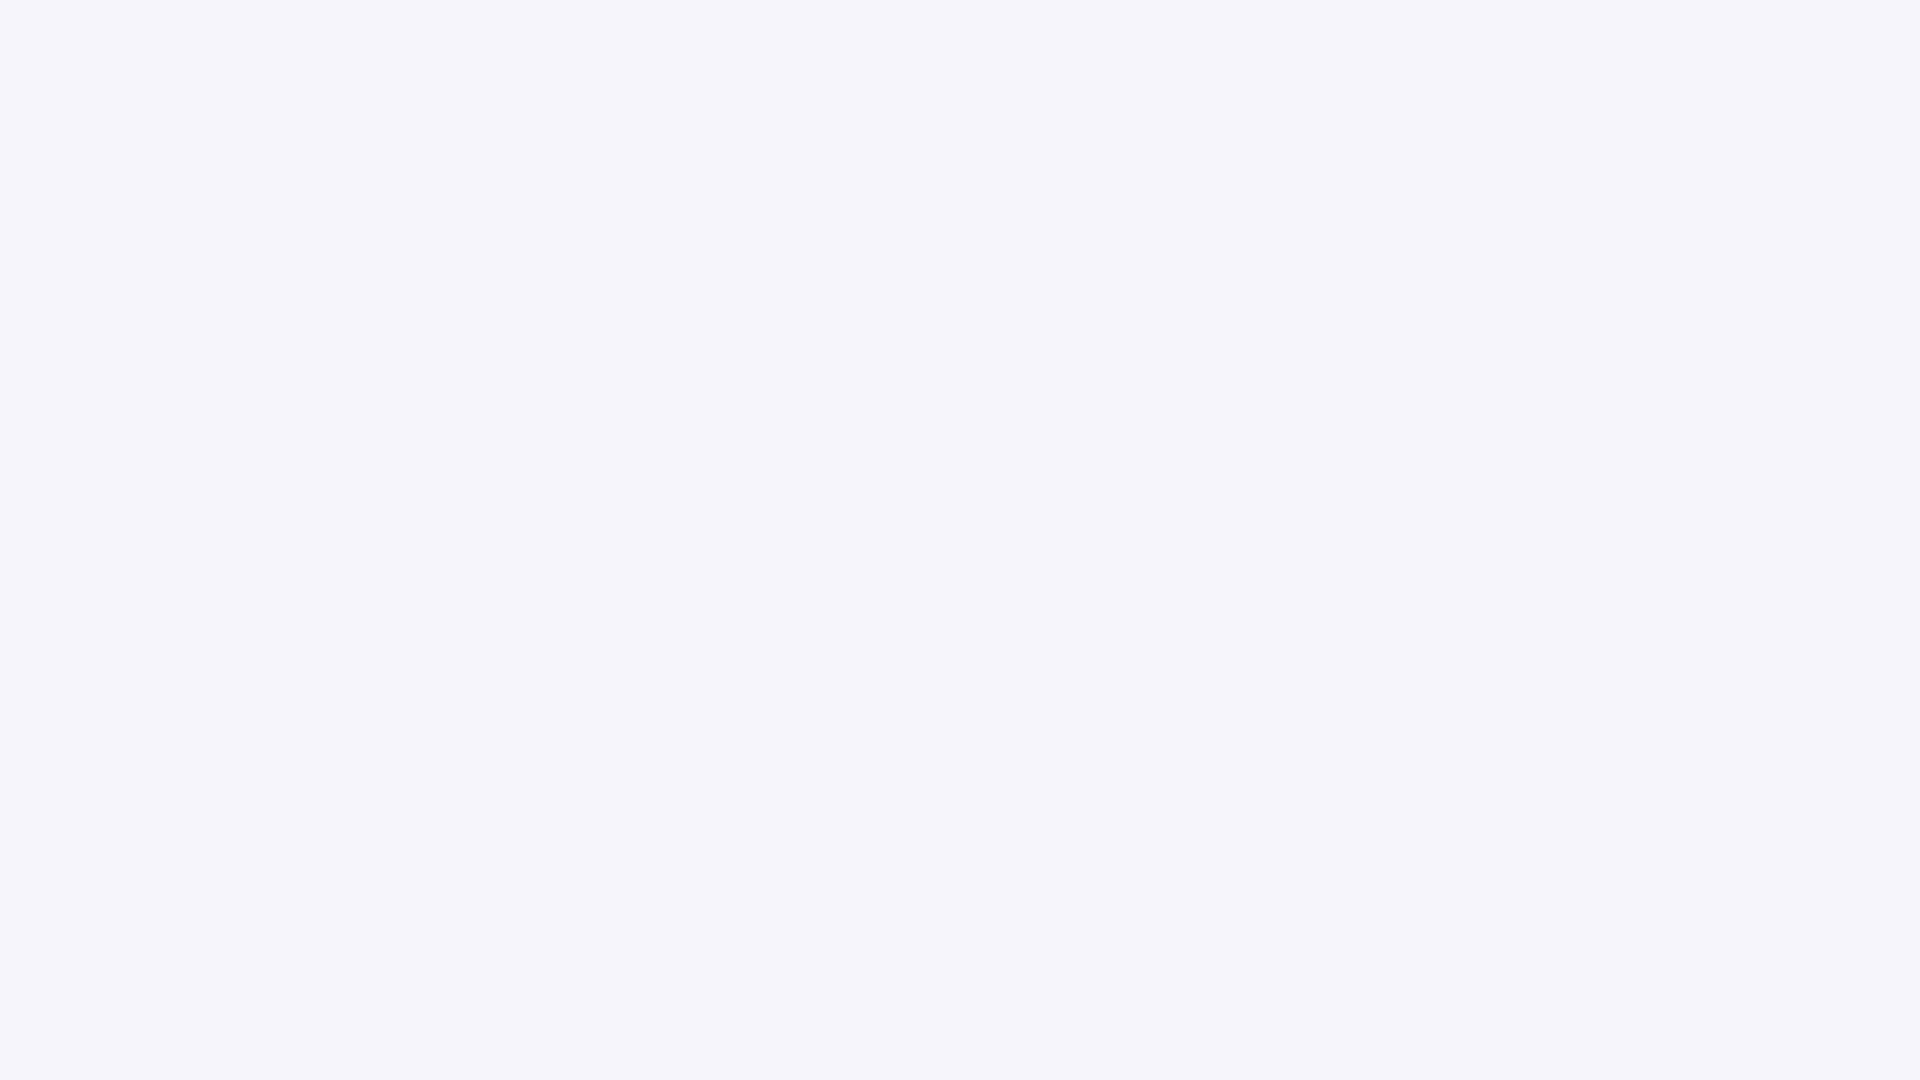

OrangeHRM login page fully loaded (networkidle)
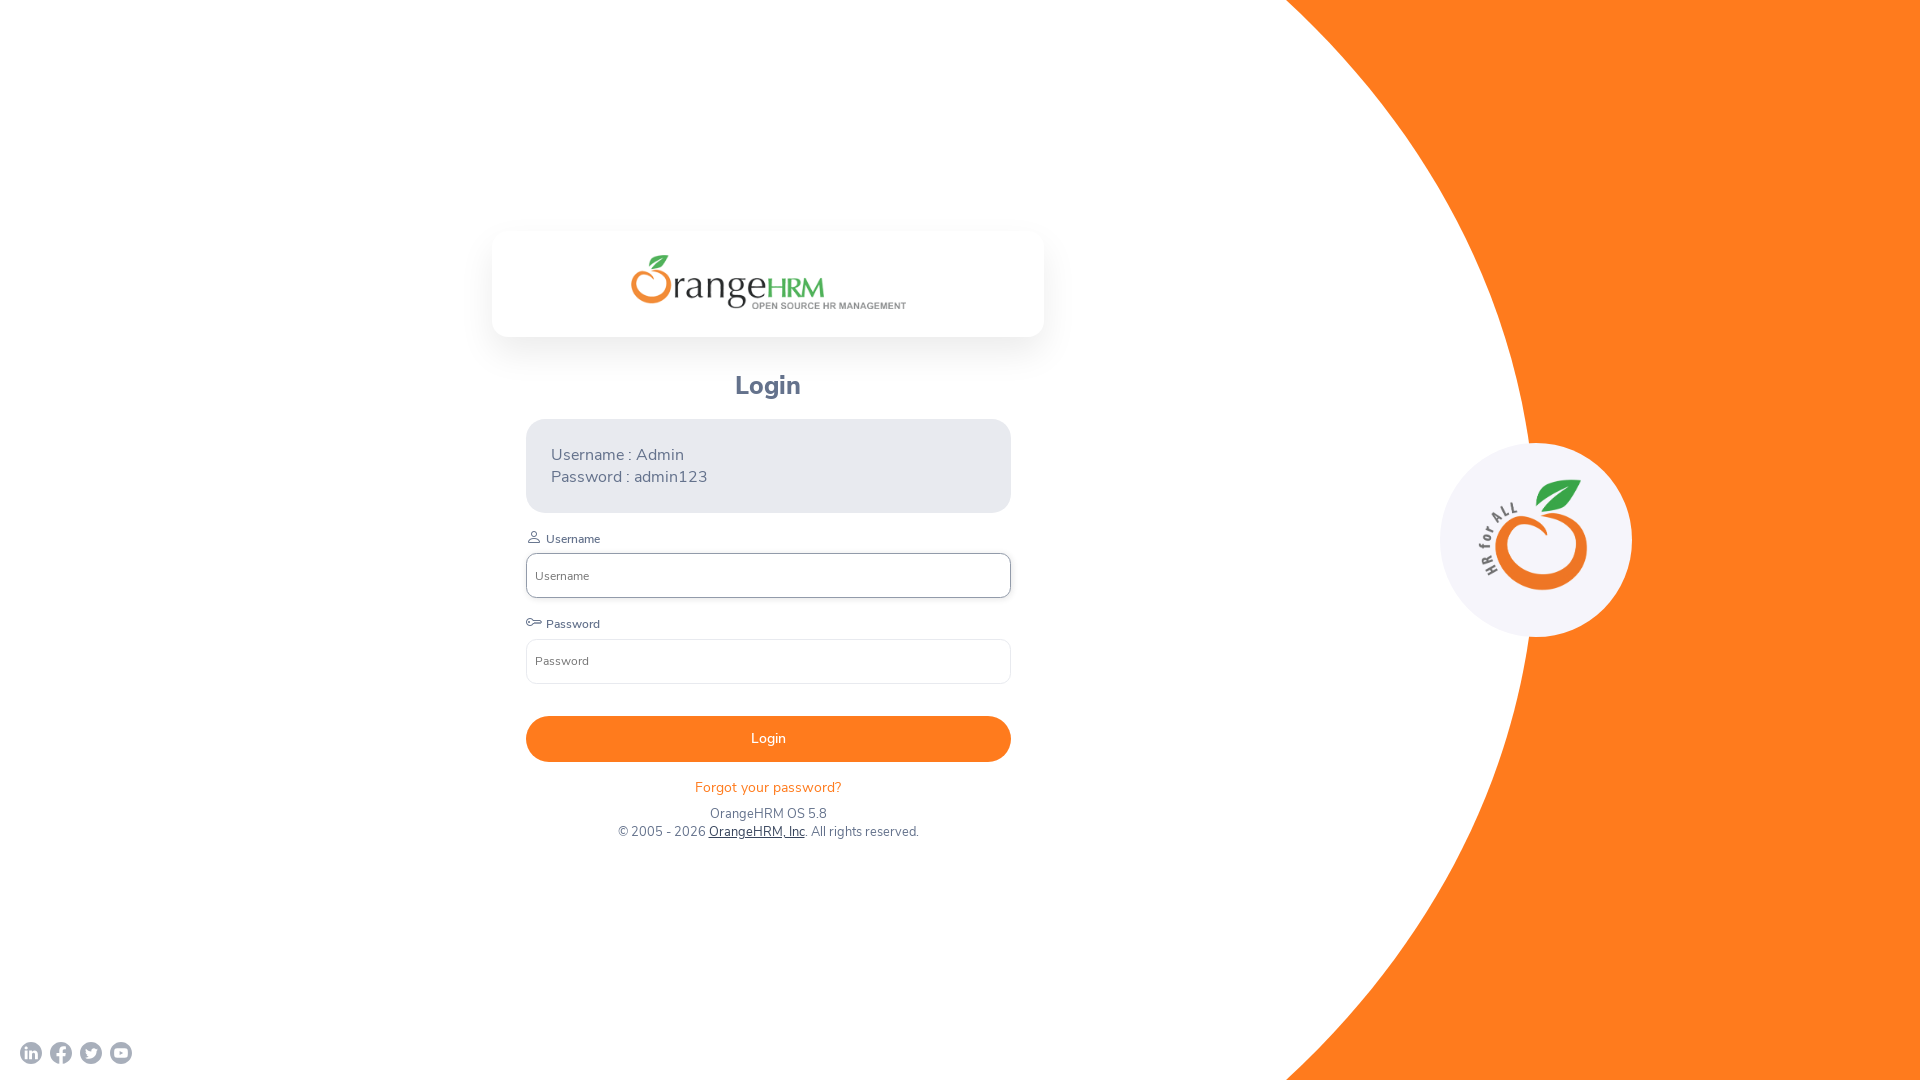

Login form element is visible
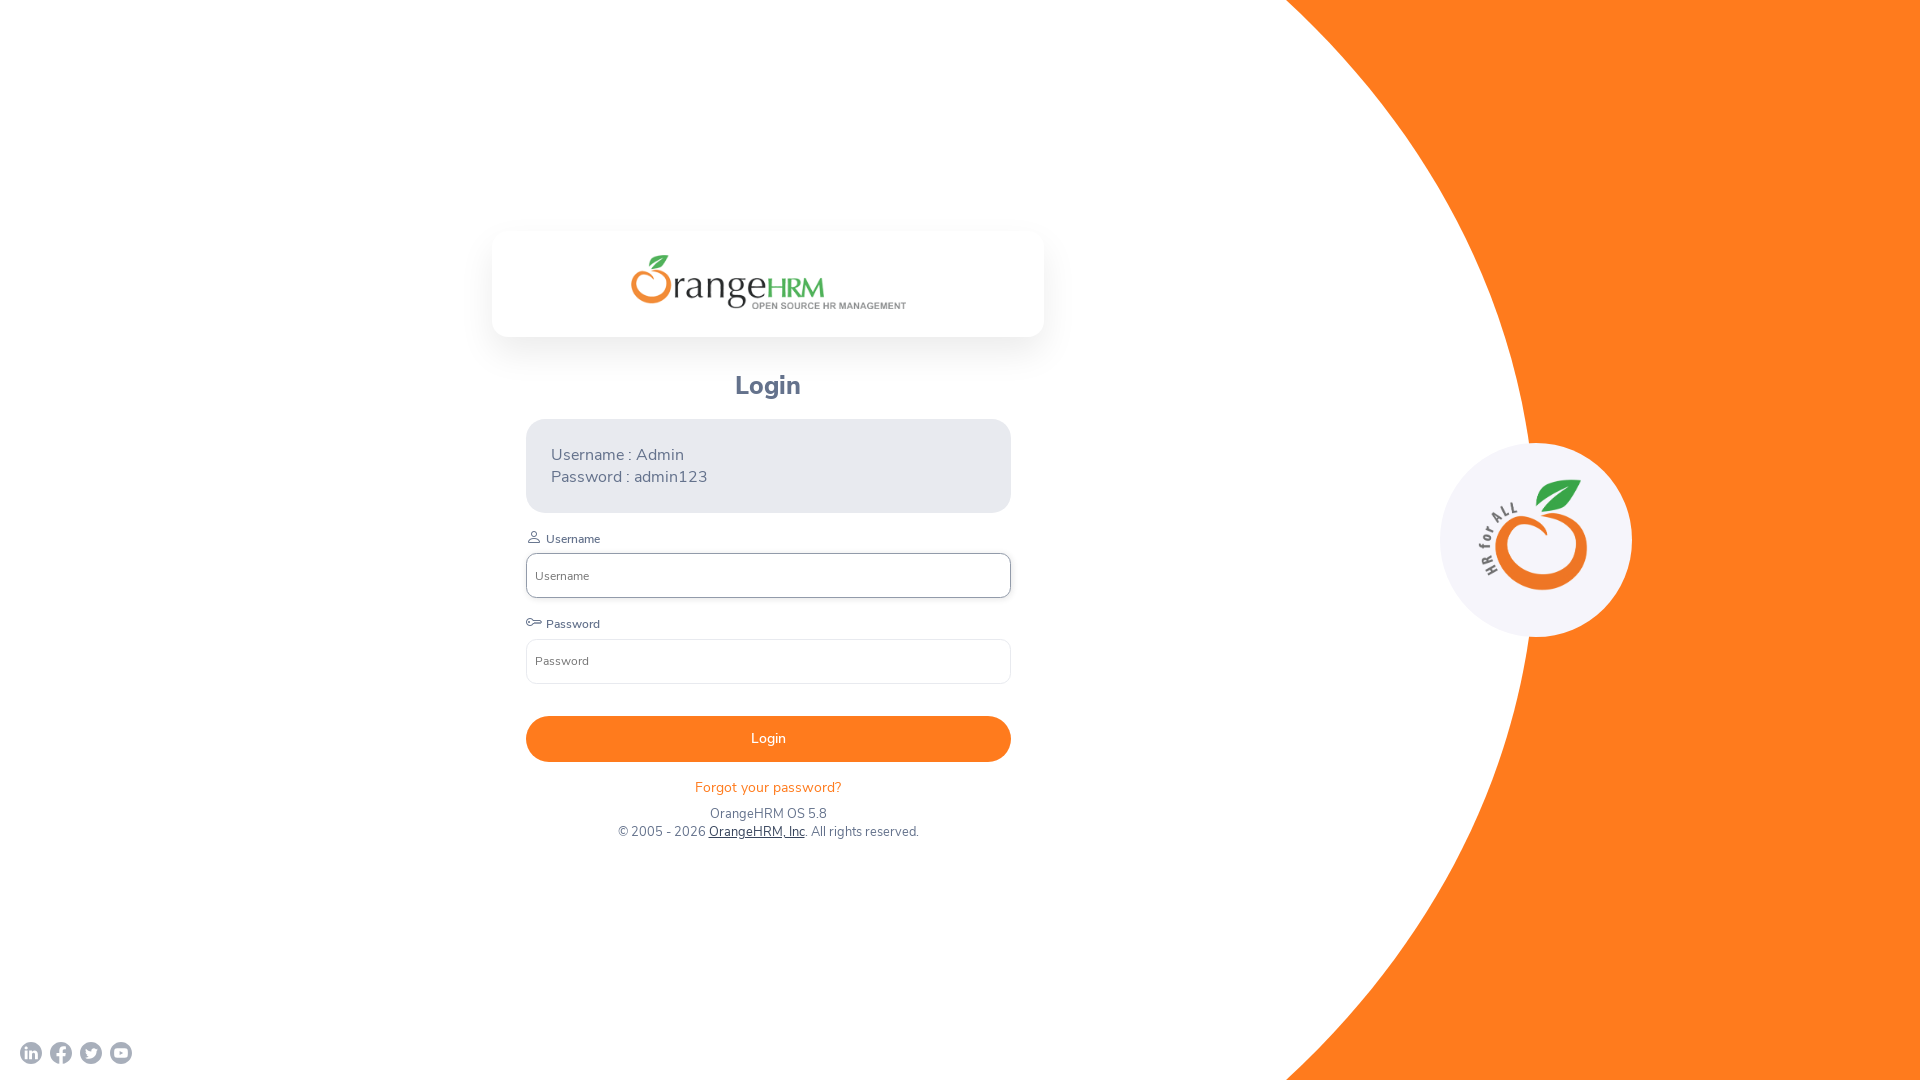

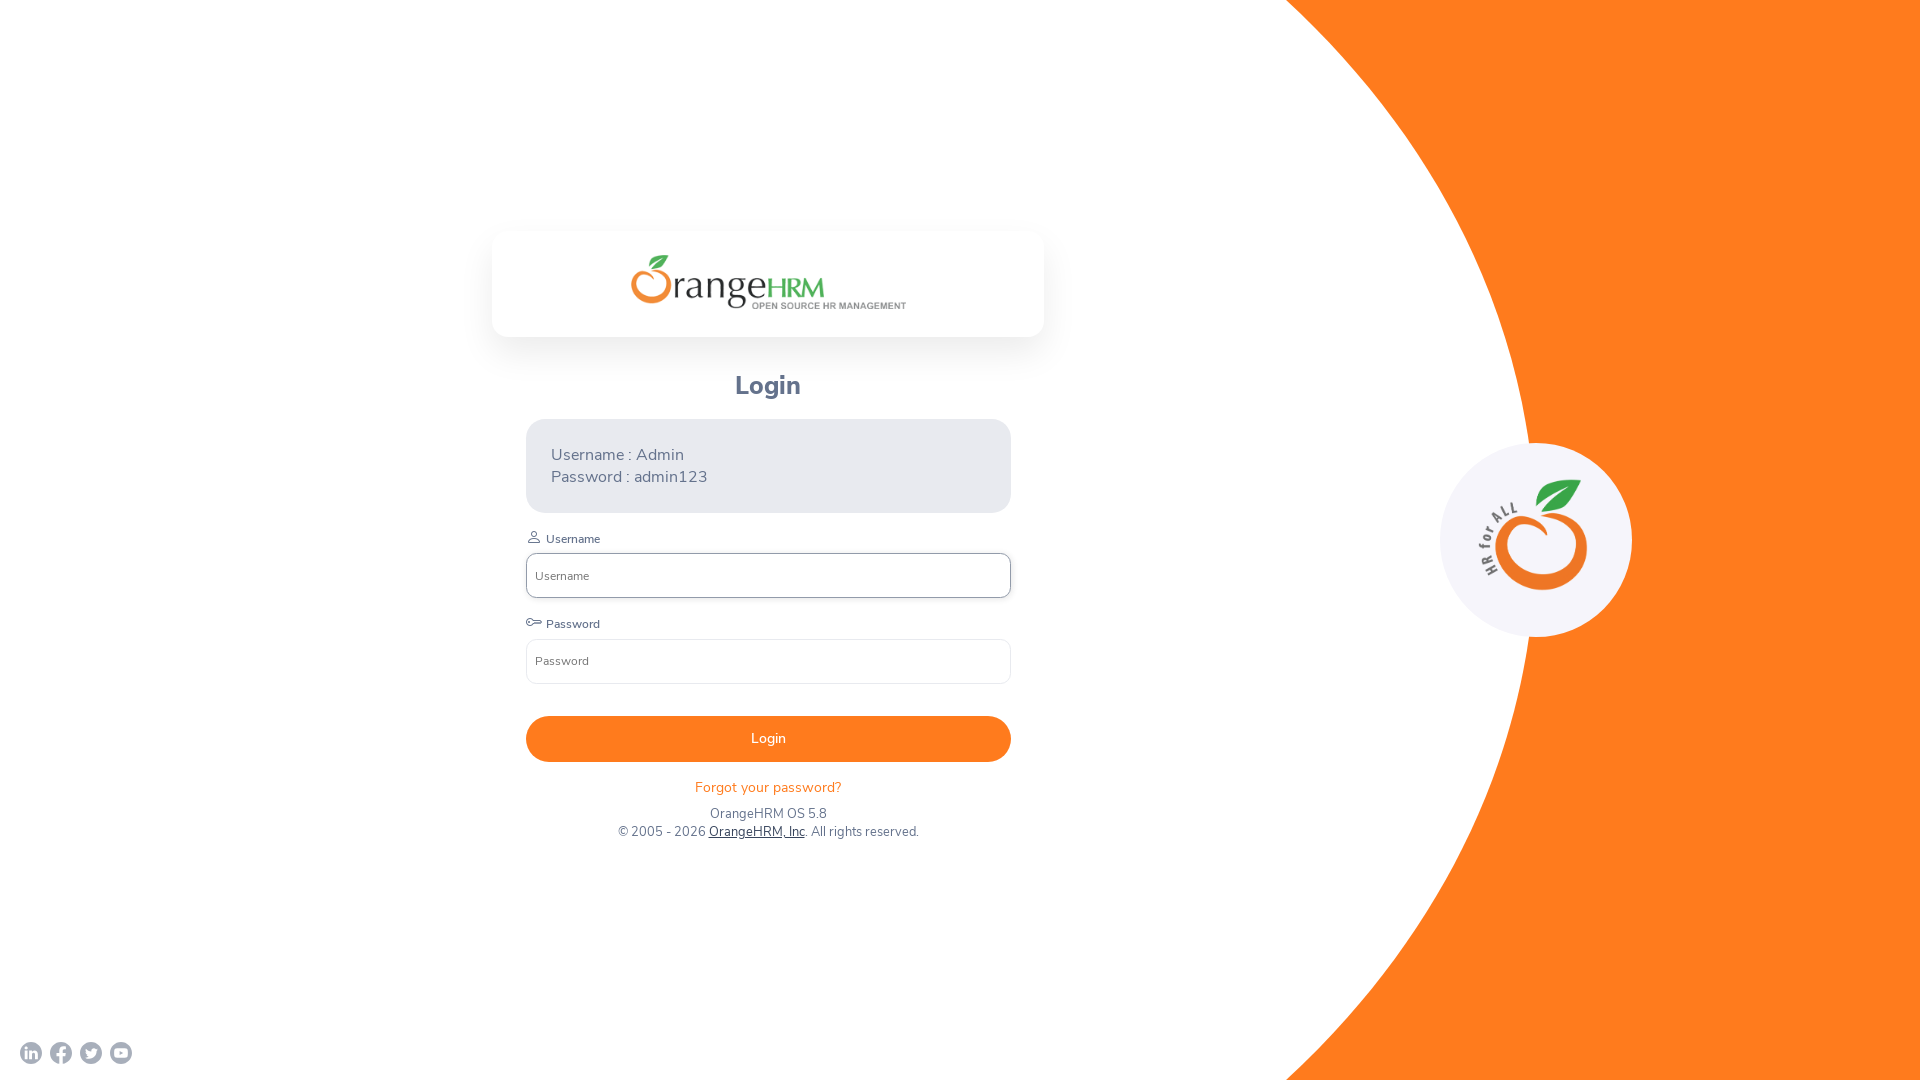